Submits the feedback form without entering any data, clicks "Yes" to confirm, and verifies the generic thank you message is displayed.

Starting URL: https://kristinek.github.io/site/tasks/provide_feedback

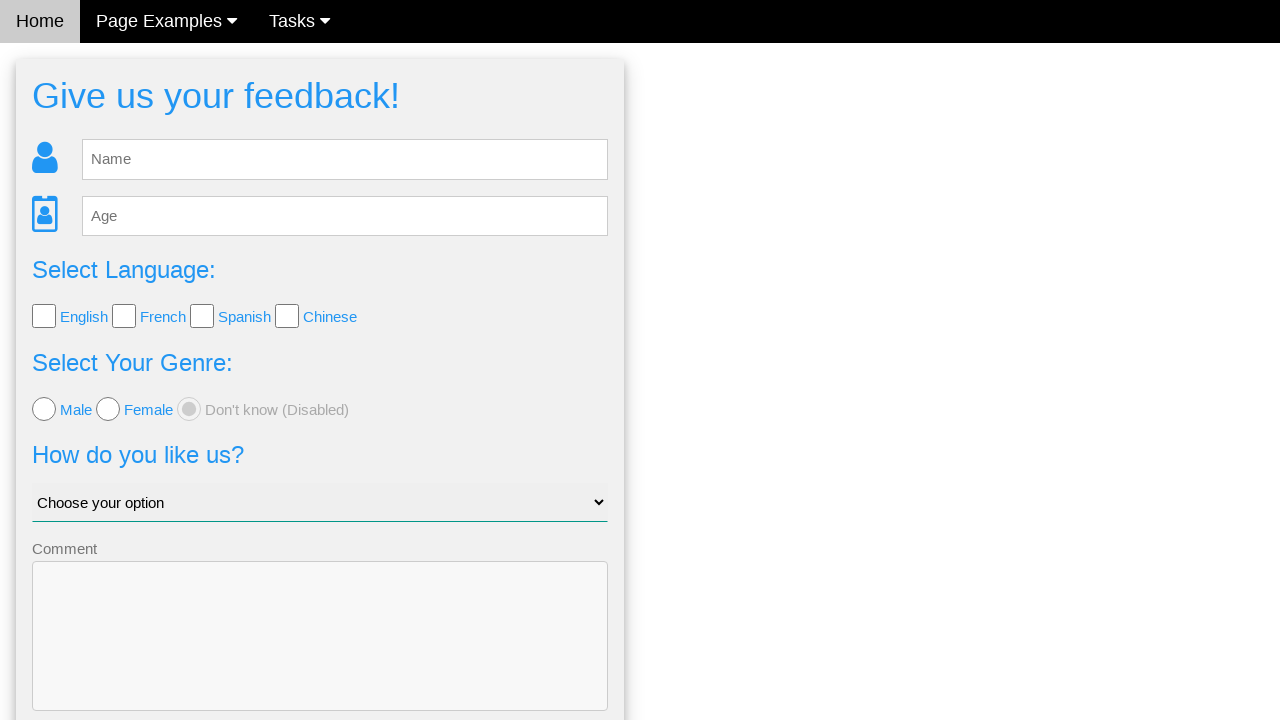

Clicked Send button without entering any data at (320, 656) on button.w3-btn-block.w3-blue.w3-section
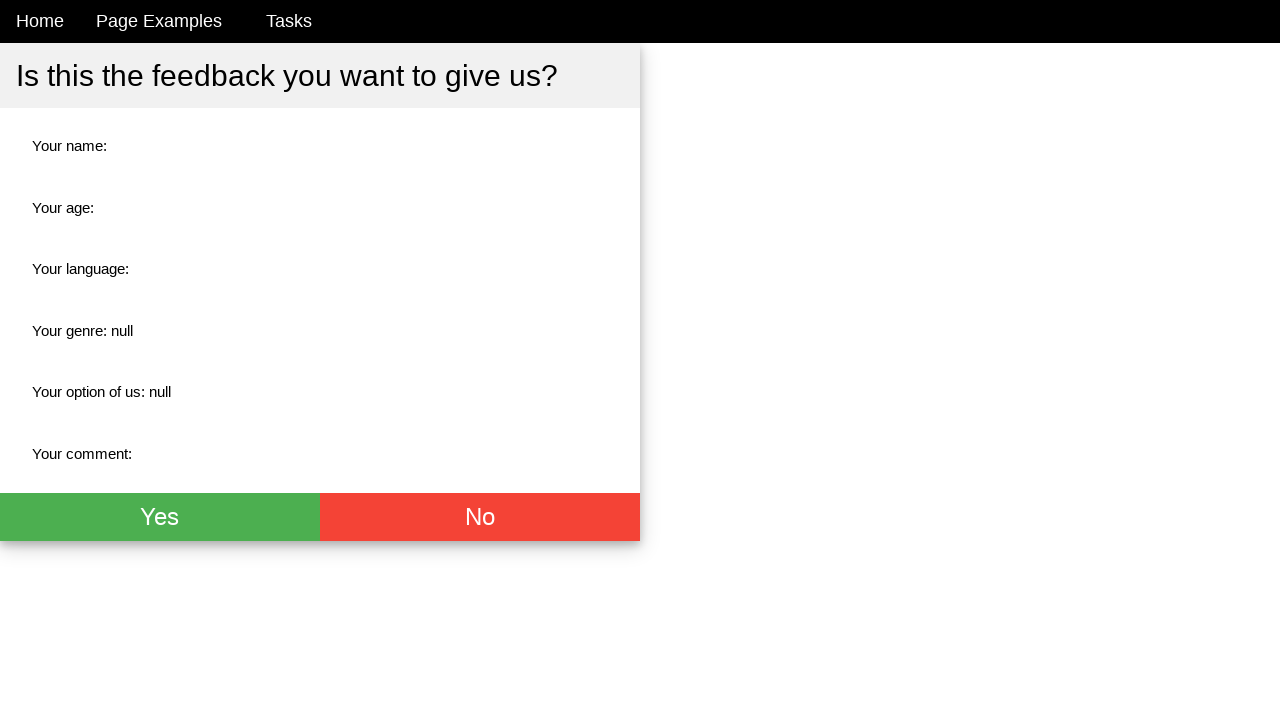

Confirmation page loaded with Yes button
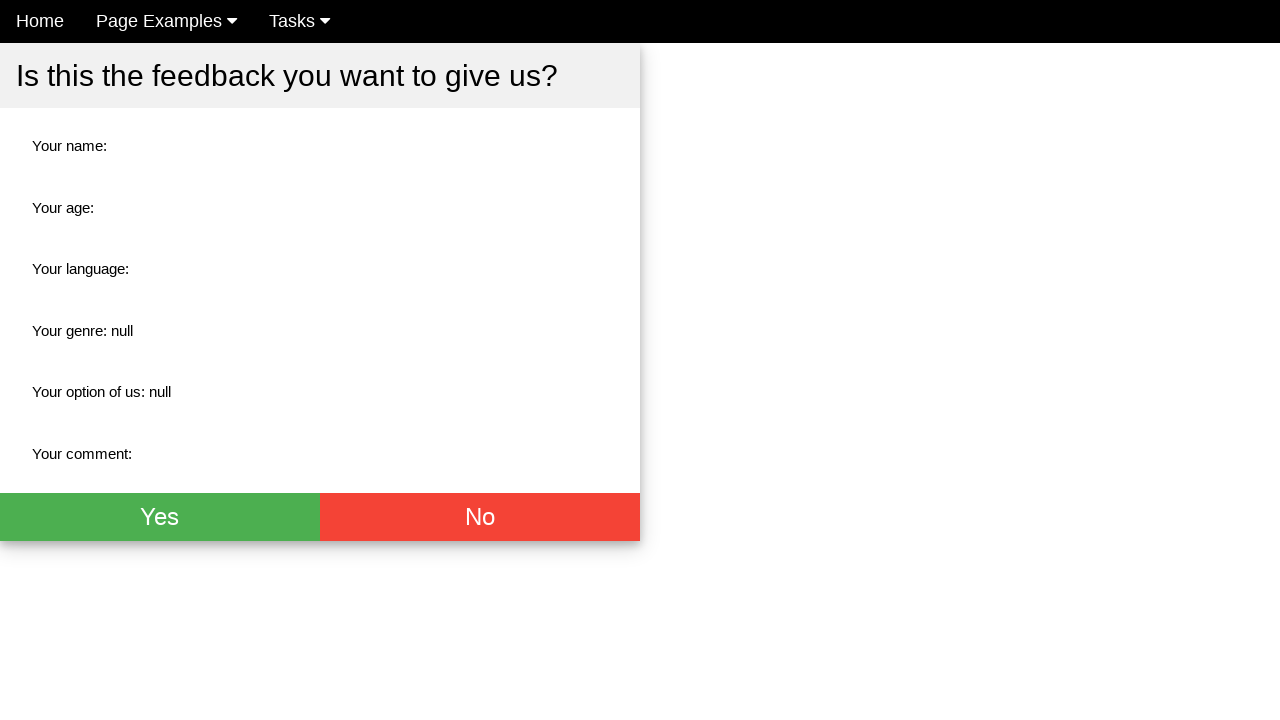

Clicked Yes button to confirm submission at (160, 517) on button.w3-btn.w3-green.w3-xlarge
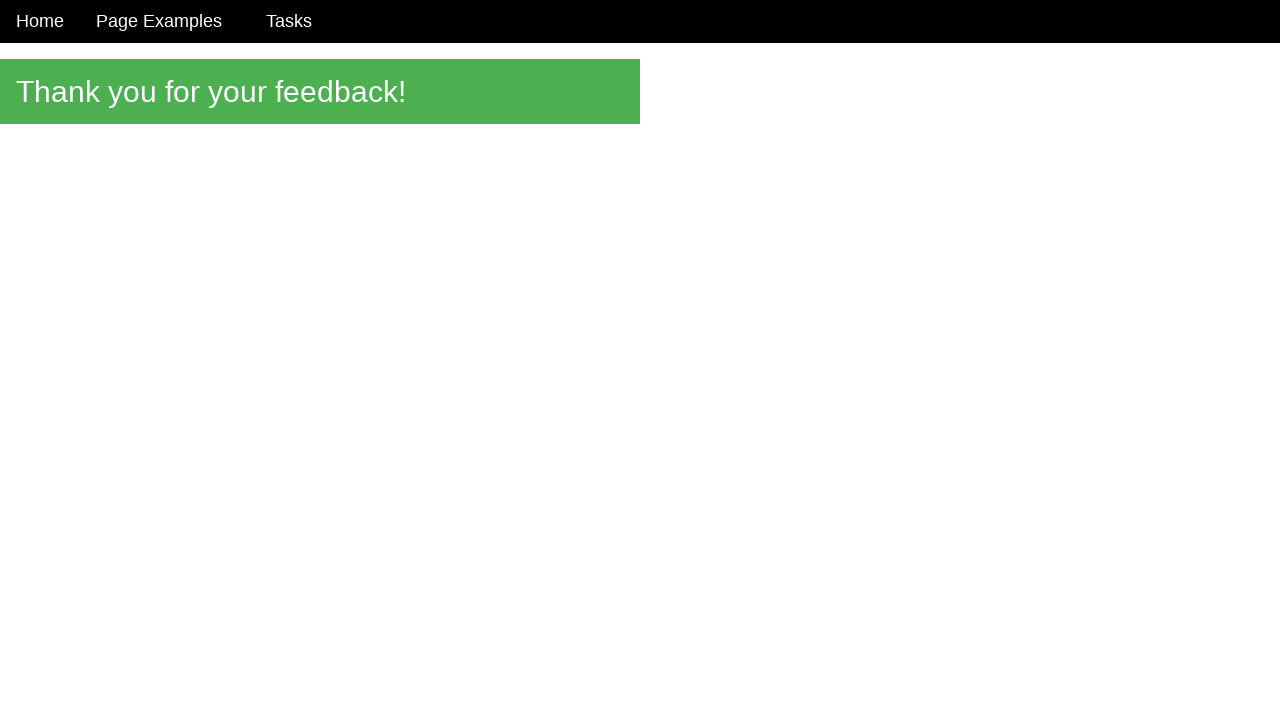

Thank you message element loaded
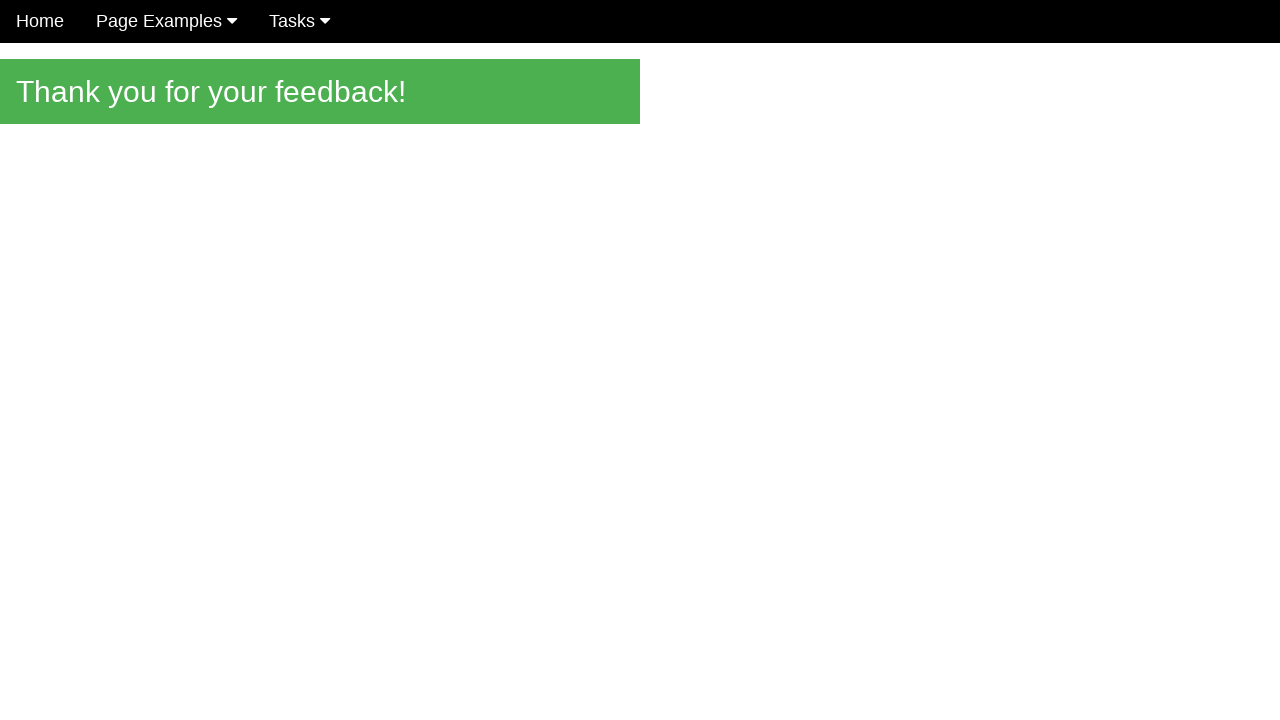

Verified generic thank you message is displayed
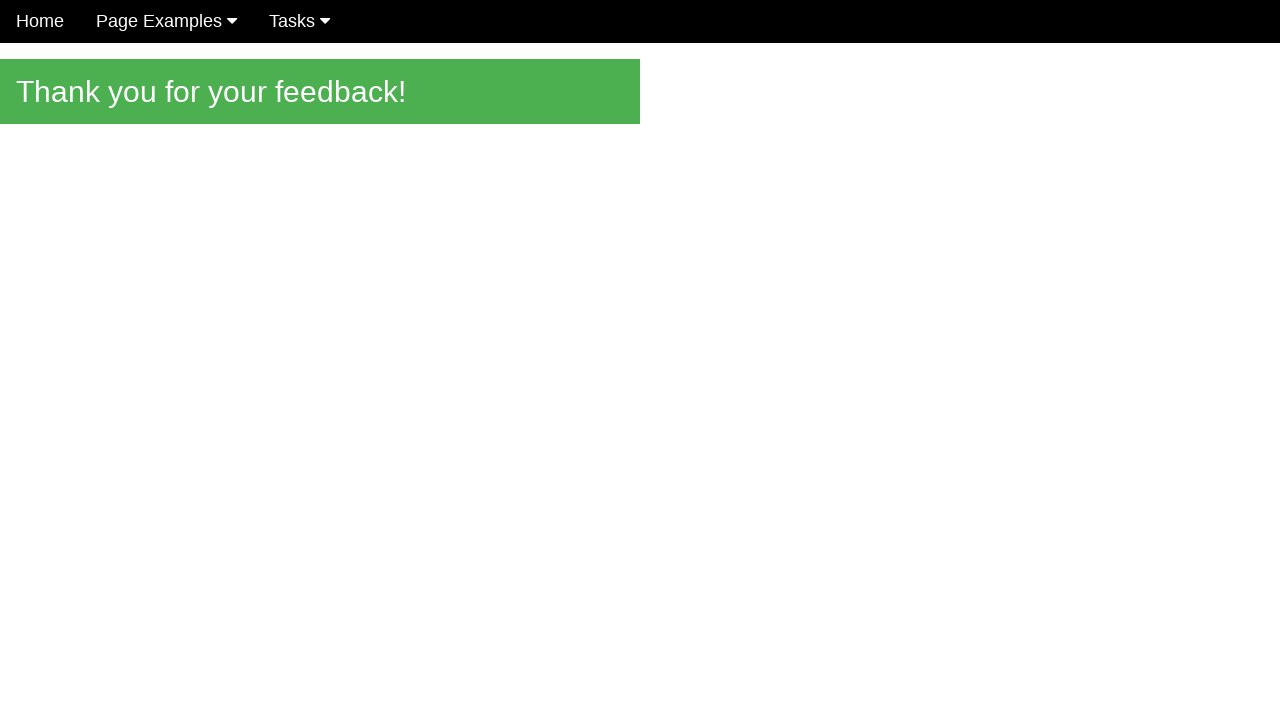

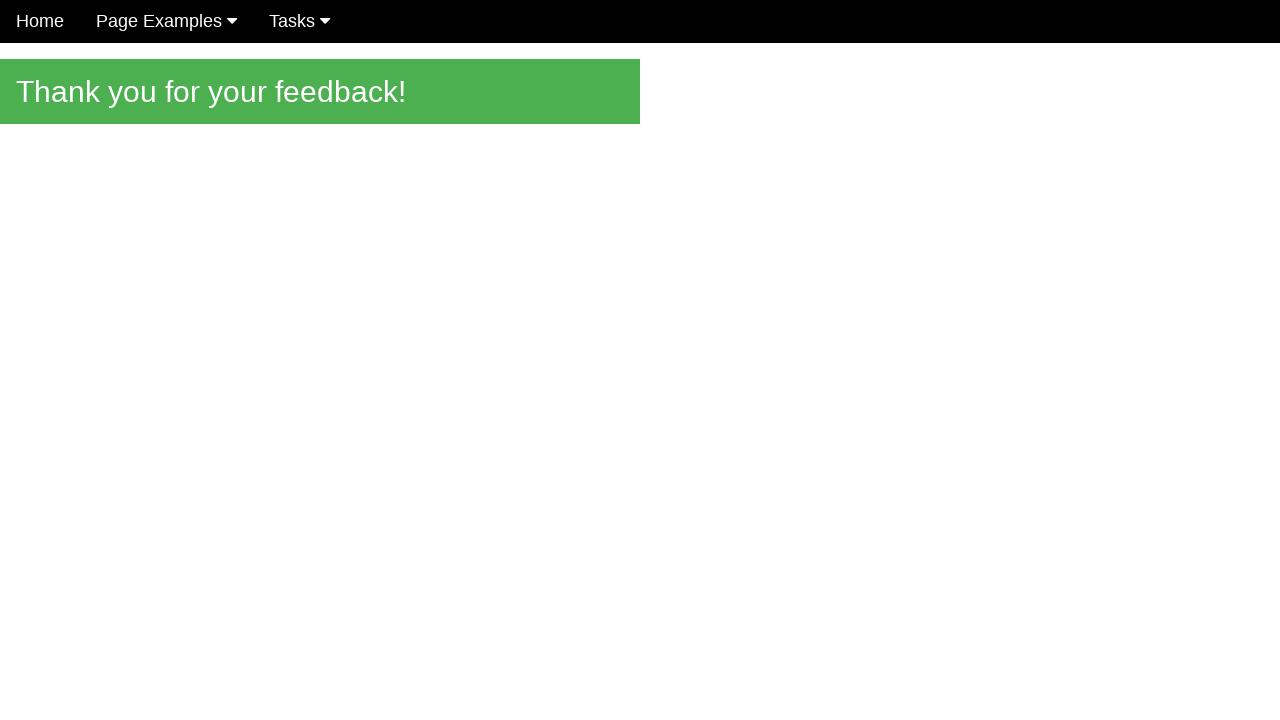